Tests right-click (context click) functionality on a search input field on a public test website, demonstrating mouse interaction capabilities.

Starting URL: http://omayo.blogspot.com/

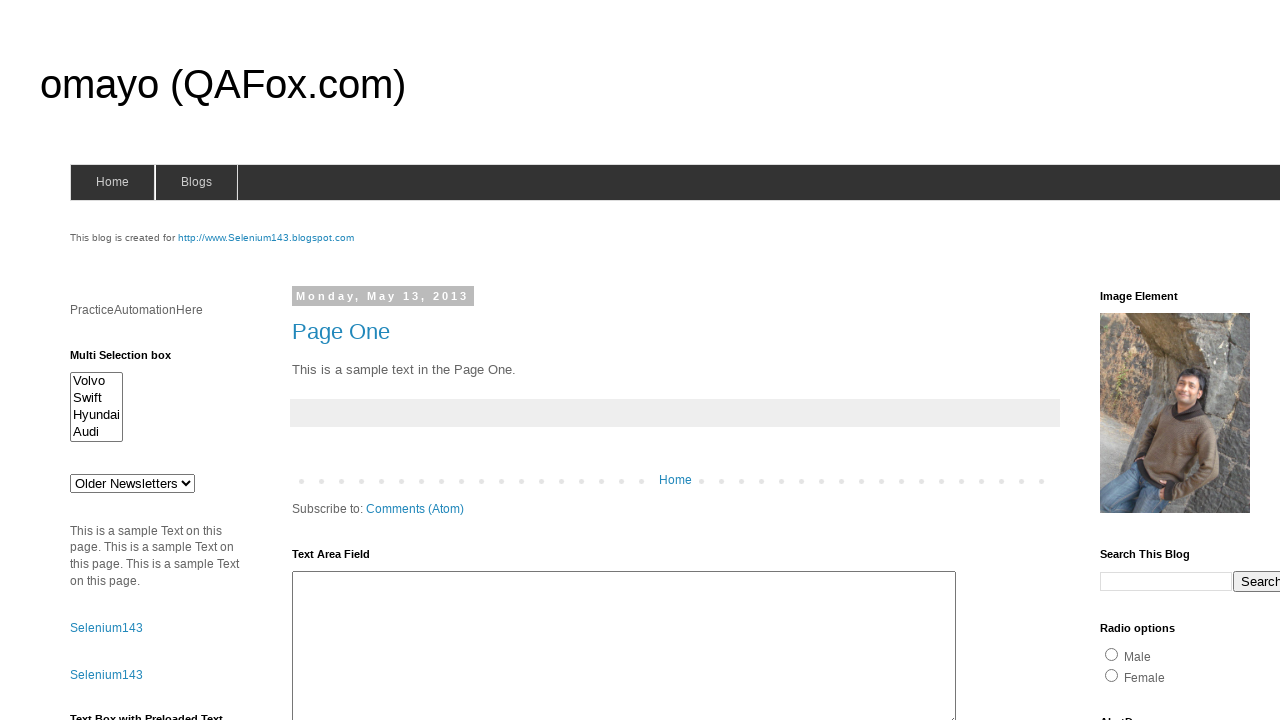

Search input field loaded and became visible
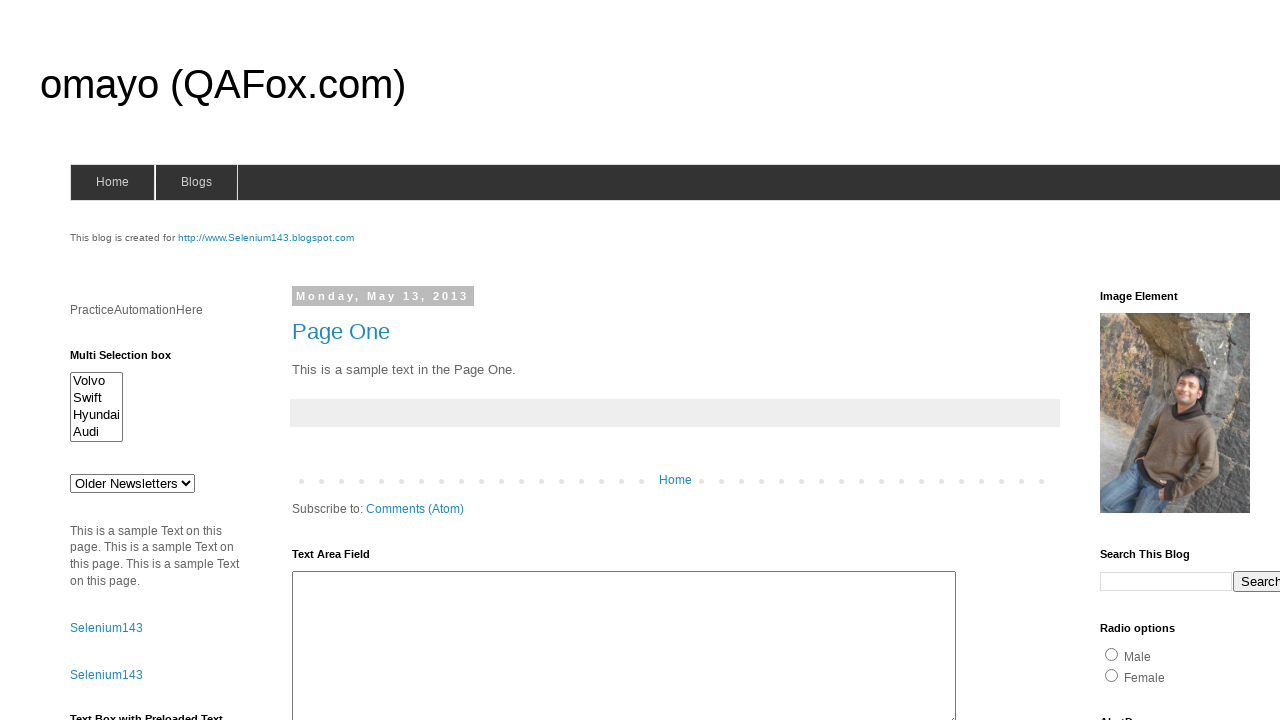

Right-clicked (context clicked) on the search input field at (1166, 581) on xpath=//*[@id='BlogSearch1_form']/form/table/tbody/tr/td[1]/input
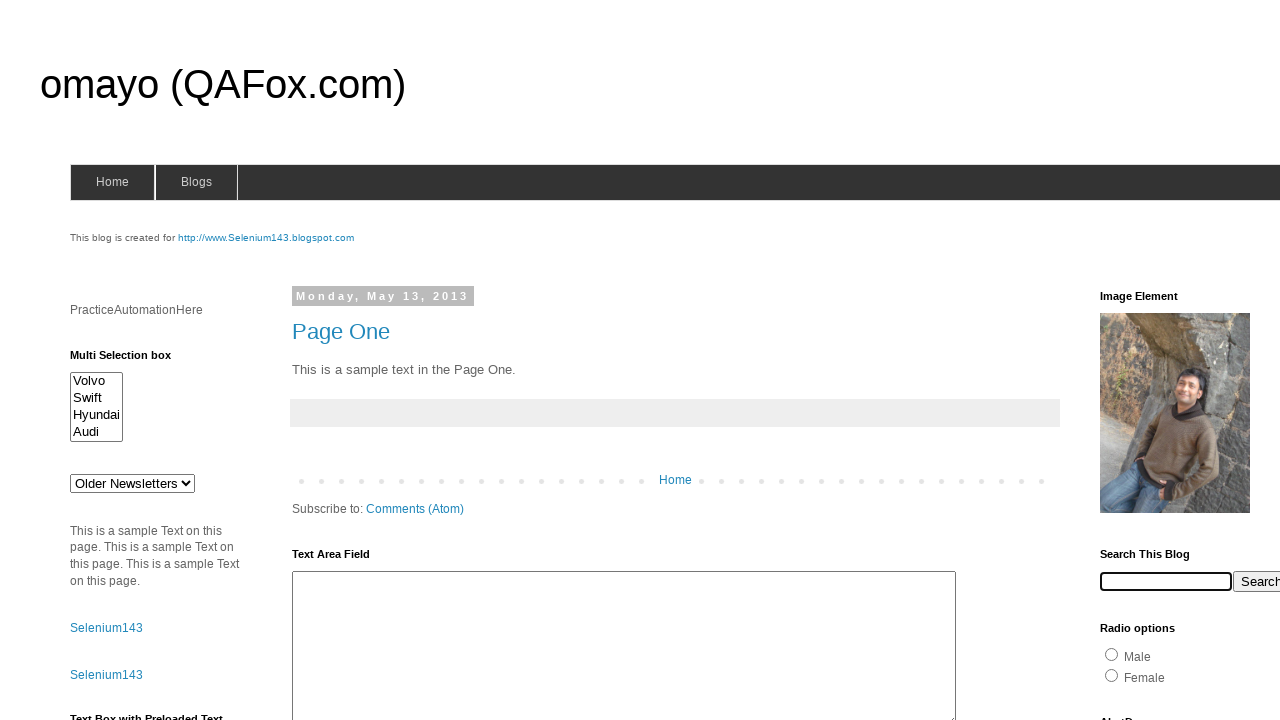

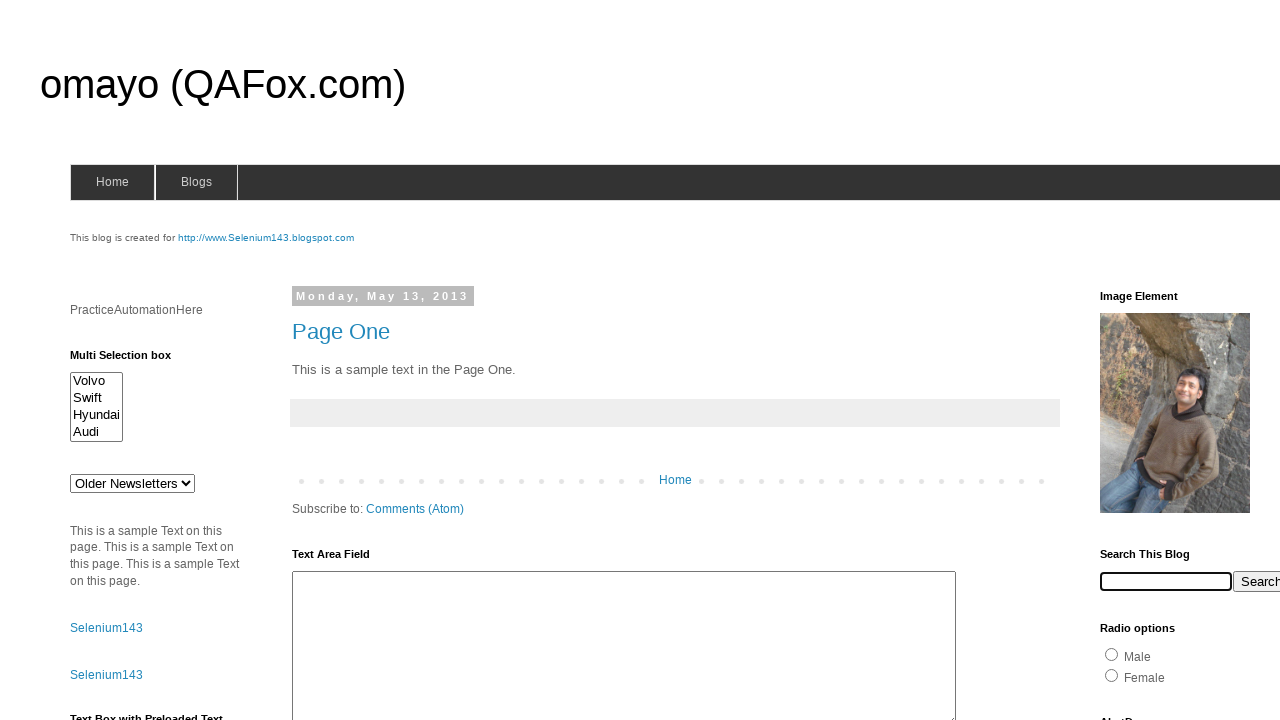